Tests interaction with radio buttons and checkboxes on a practice site by selecting specific options based on their values

Starting URL: https://chandanachaitanya.github.io/selenium-practice-site/

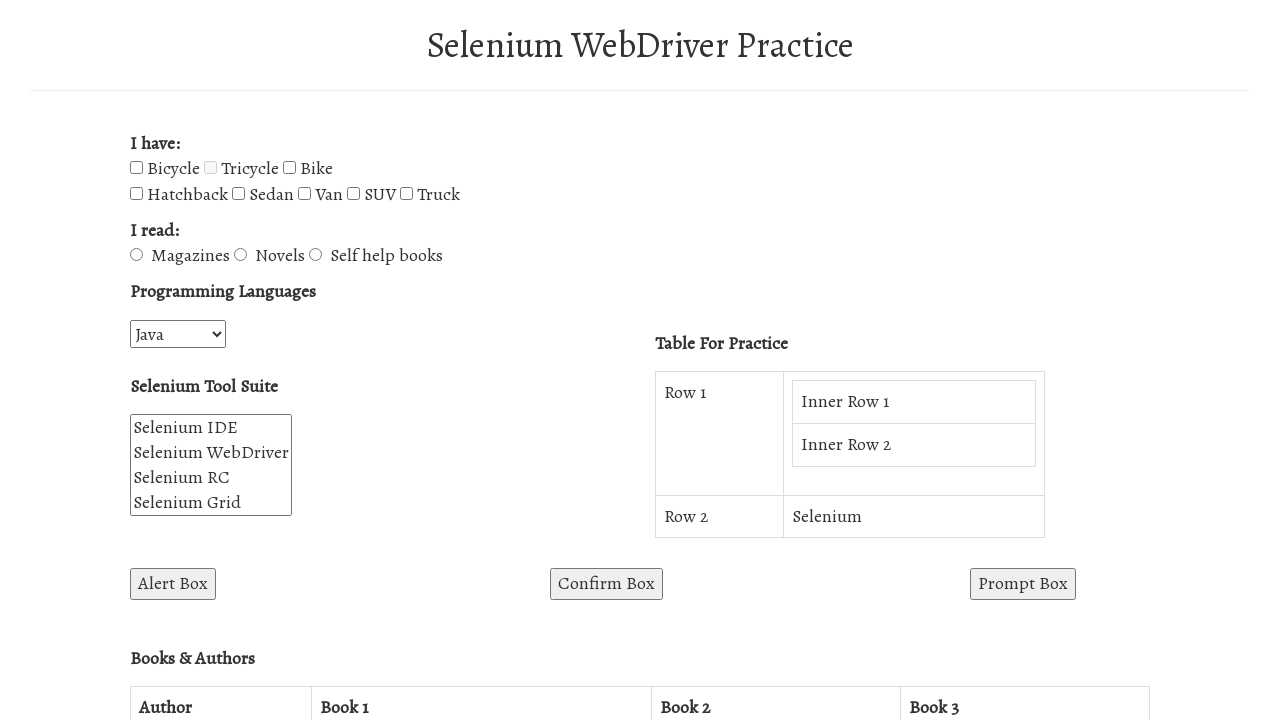

Navigated to selenium practice site
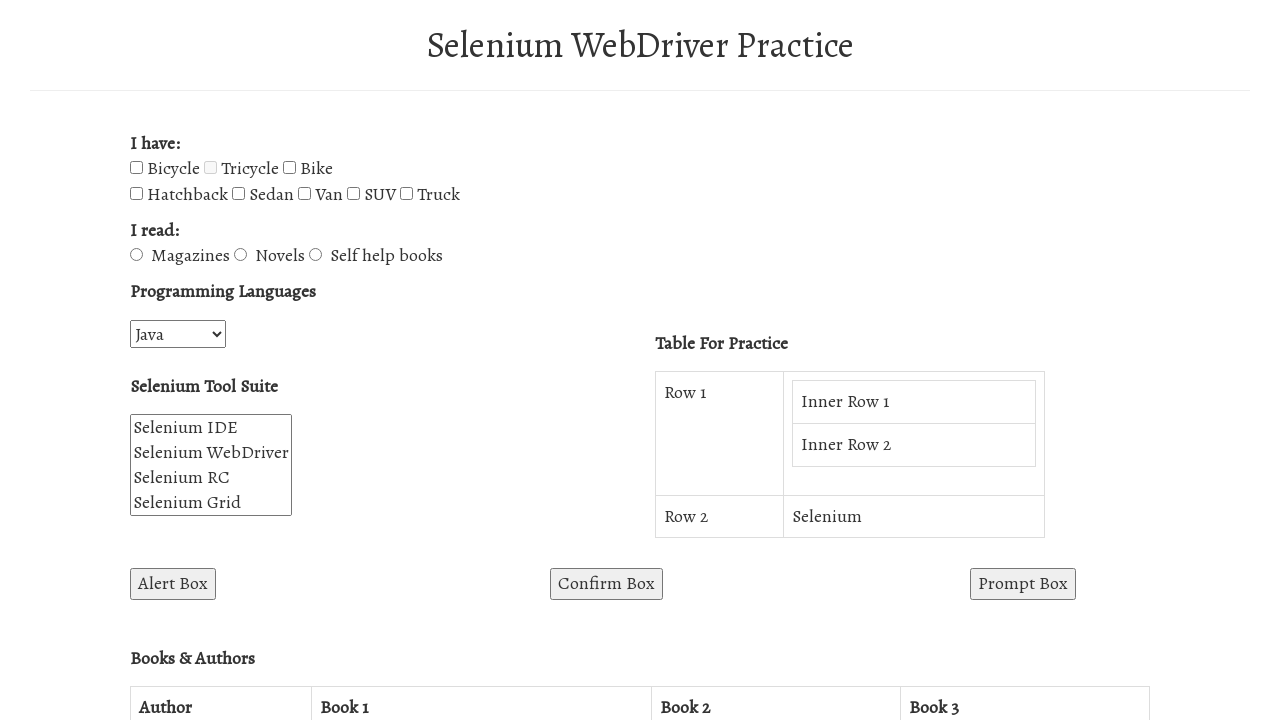

Clicked the novels radio button at (240, 255) on input#novels-radio-btn
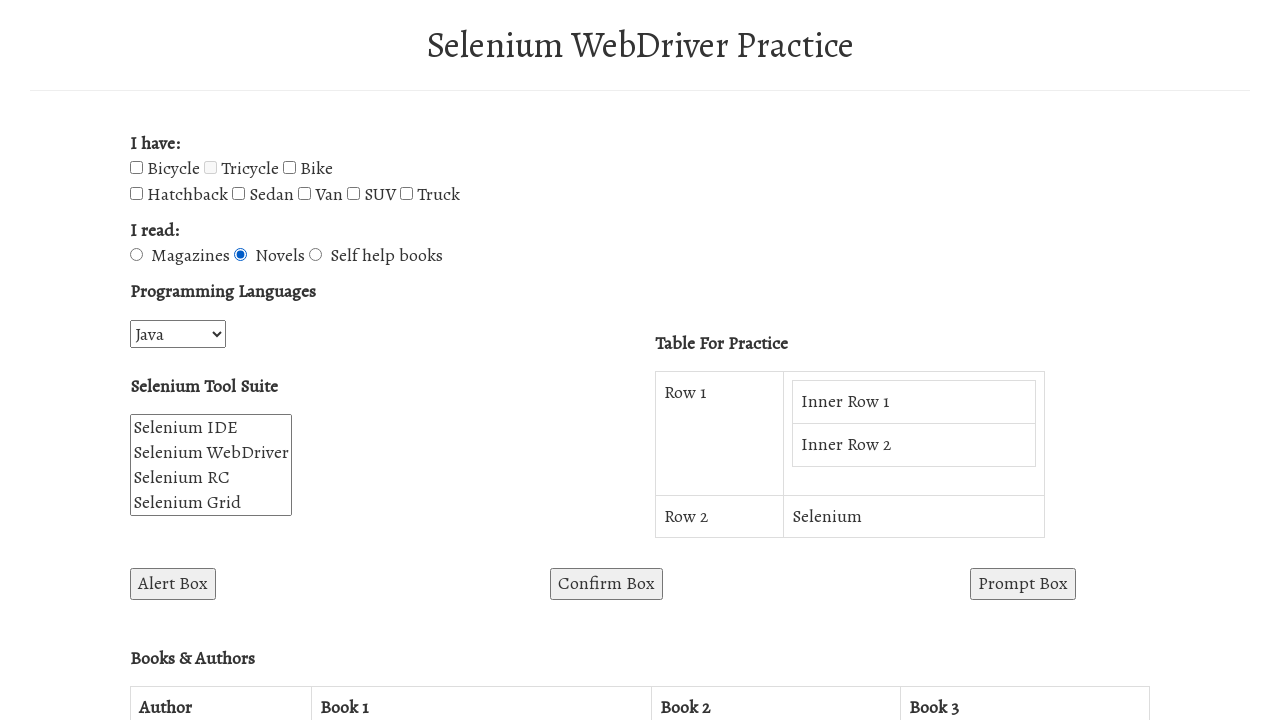

Clicked the 'Self help books' checkbox at (316, 255) on input[name='books'] >> nth=2
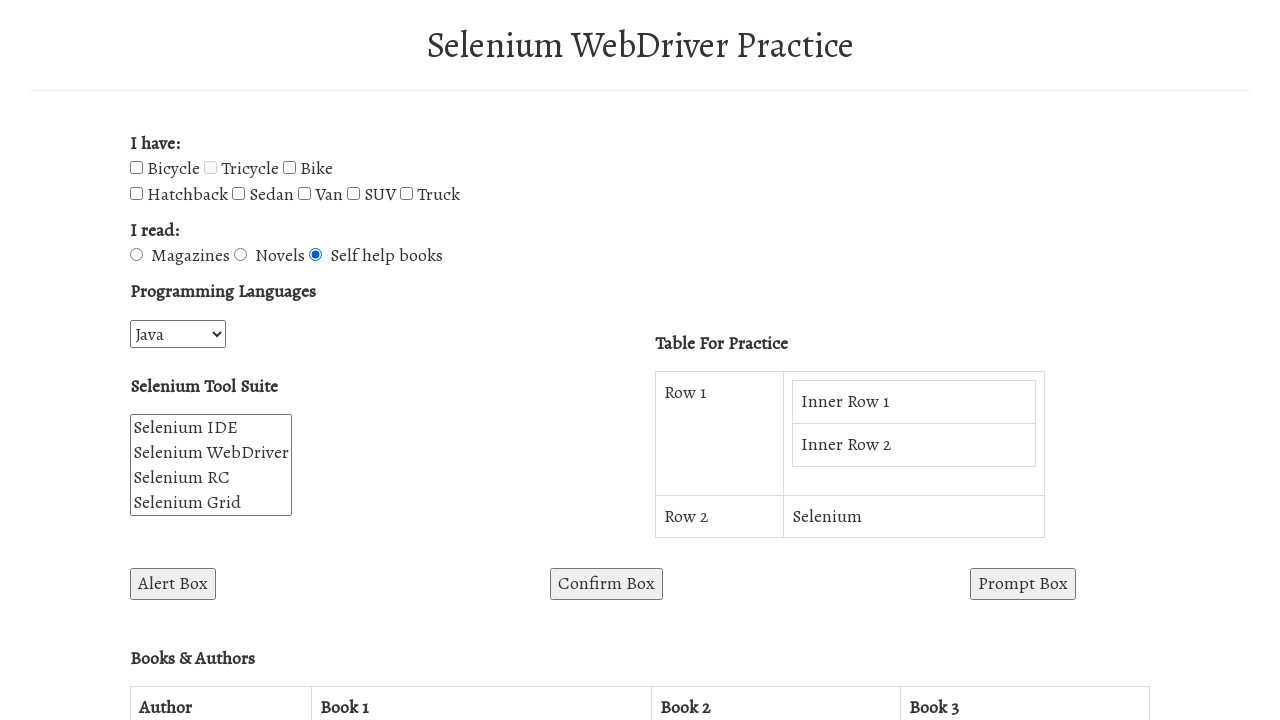

Clicked the vehicle7 checkbox at (354, 194) on input[name='vehicle7']
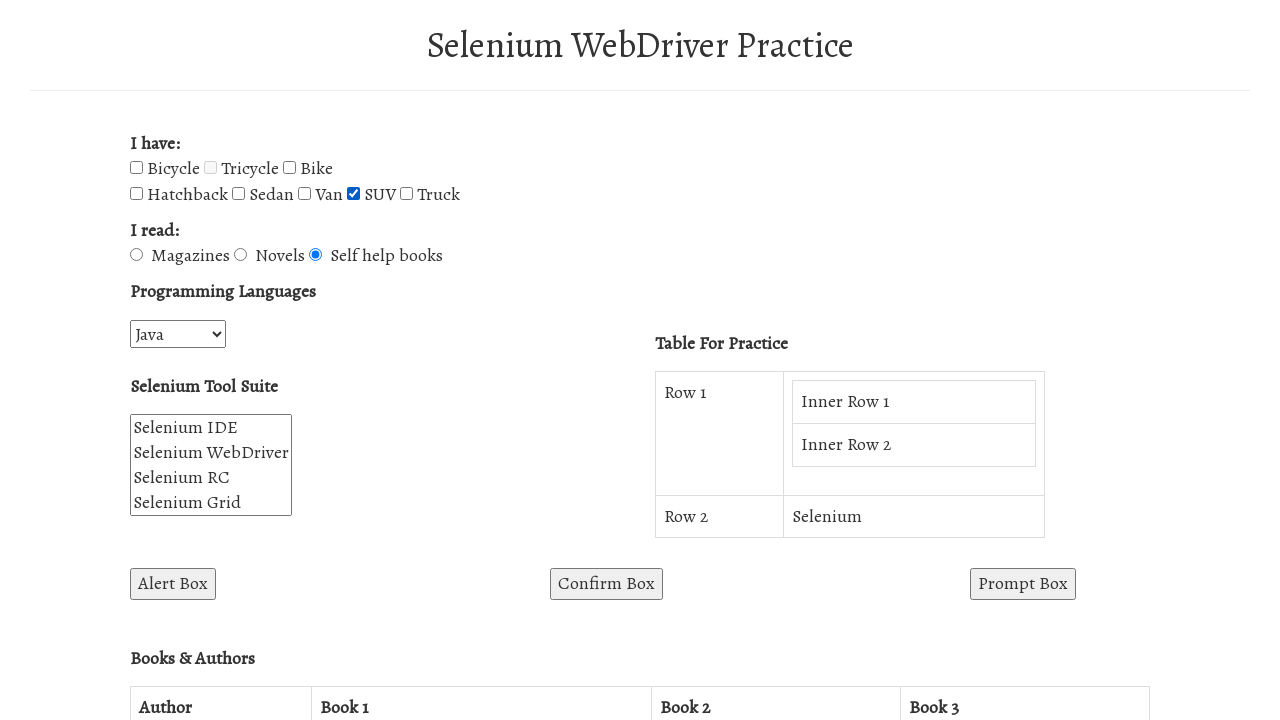

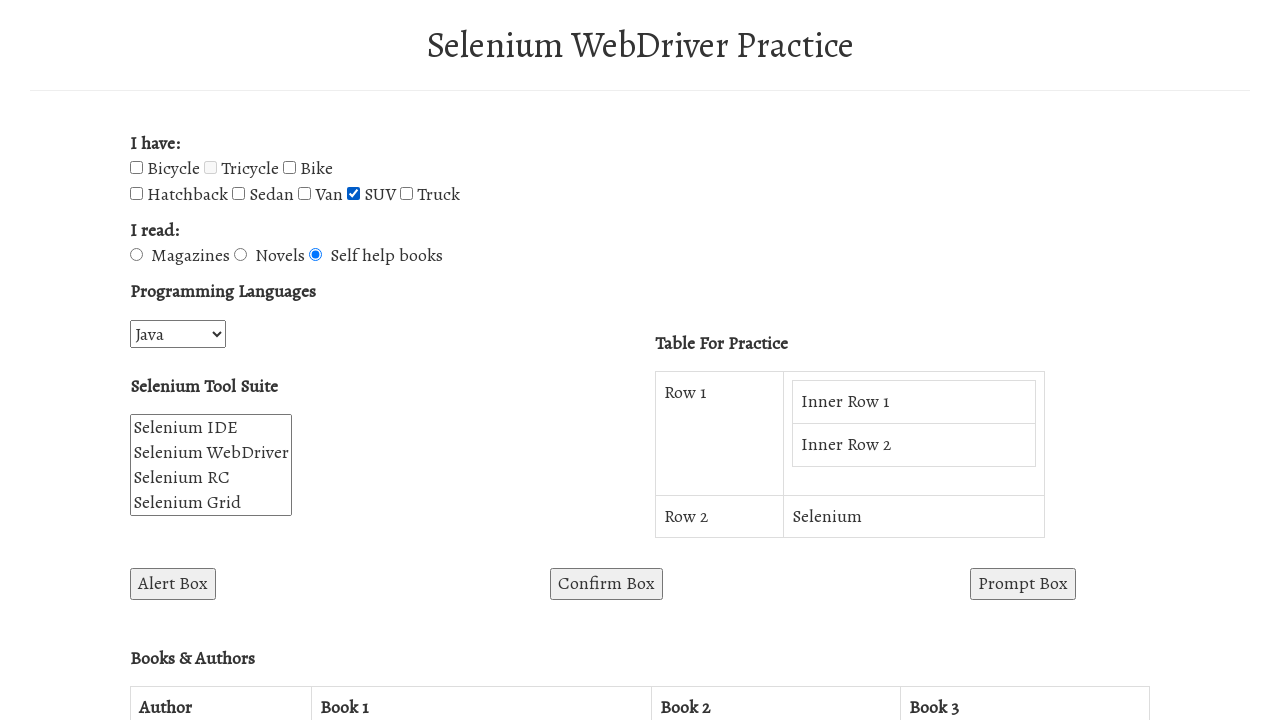